Navigates to Flipkart homepage and verifies that div elements are present on the page

Starting URL: https://www.flipkart.com/

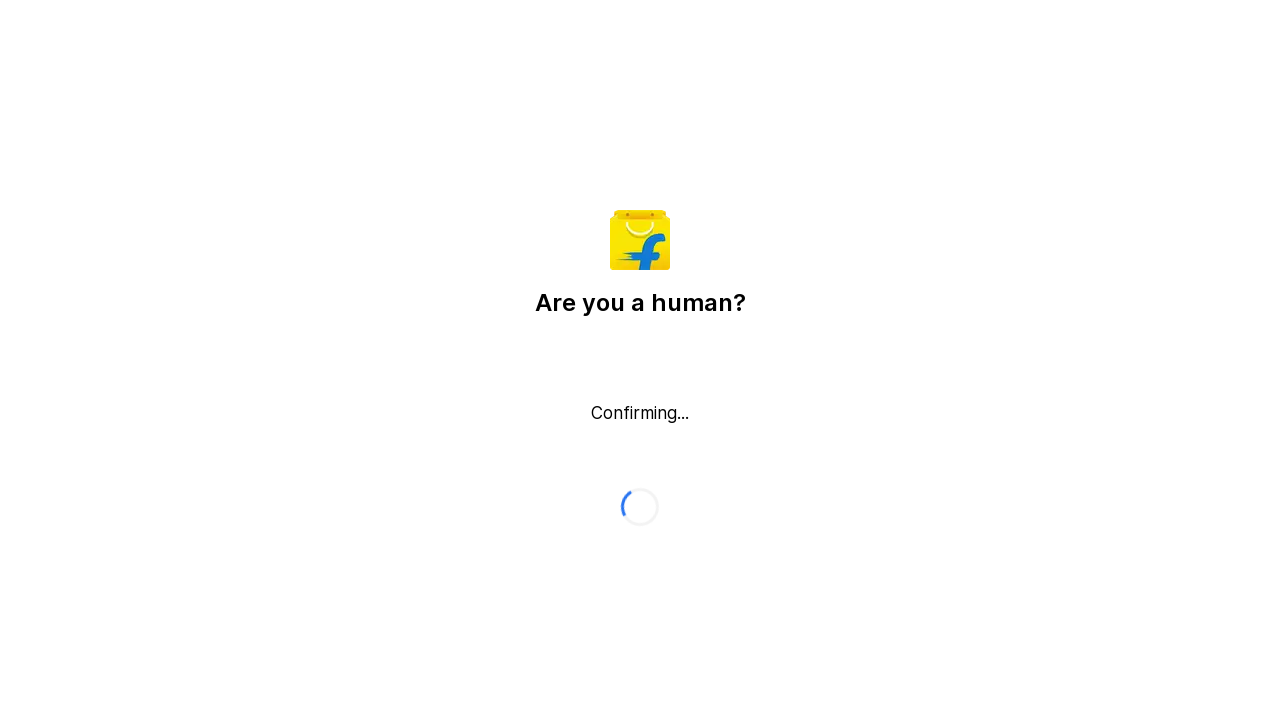

Navigated to Flipkart homepage
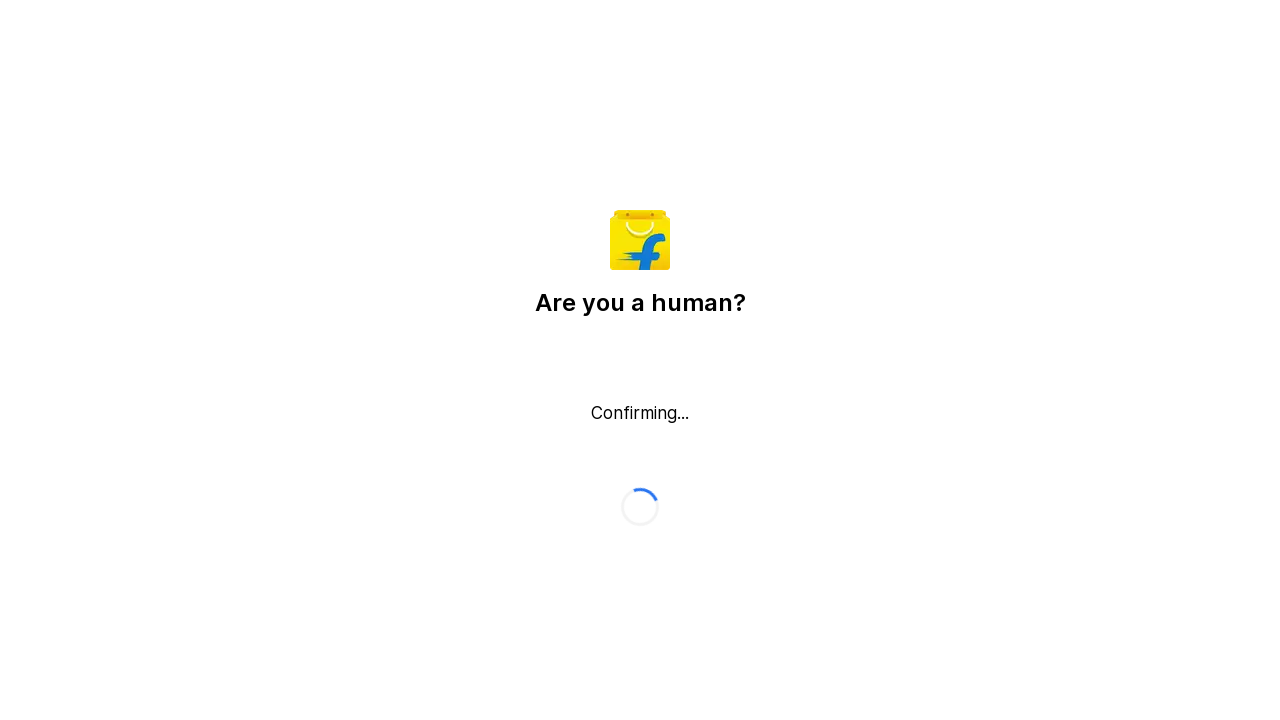

Waited for div elements to load on the page
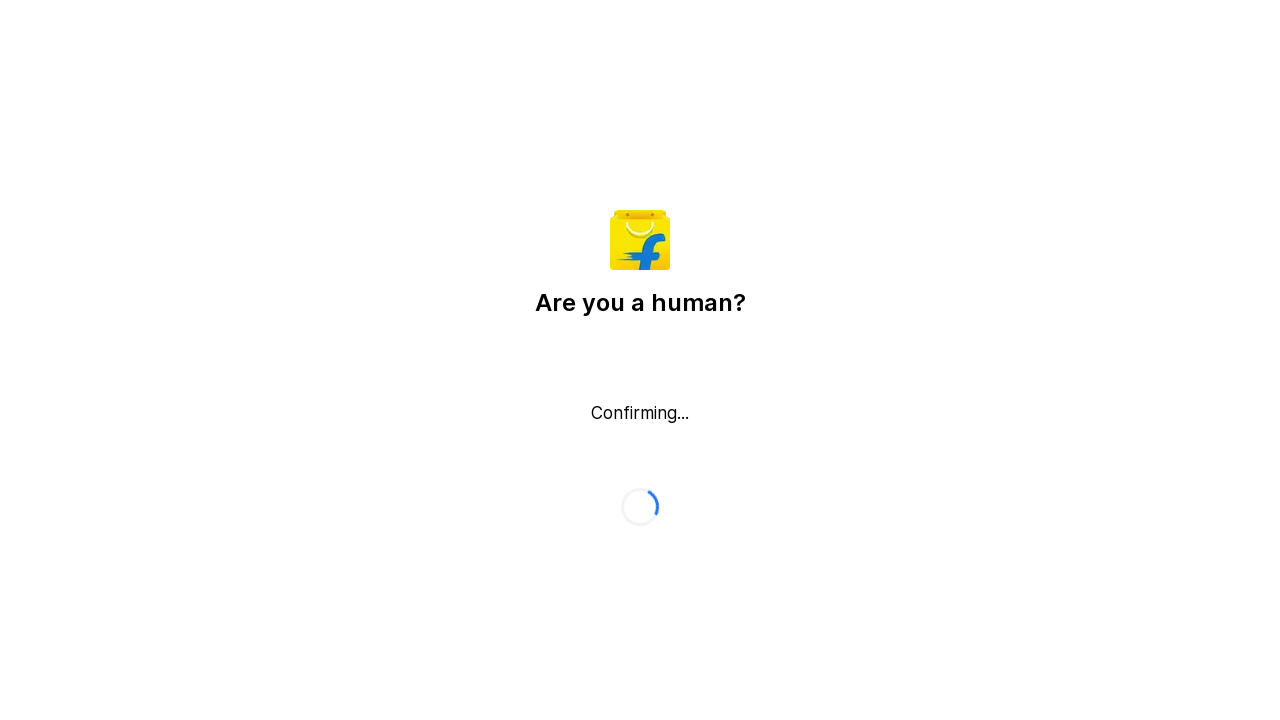

Retrieved all div elements from the page
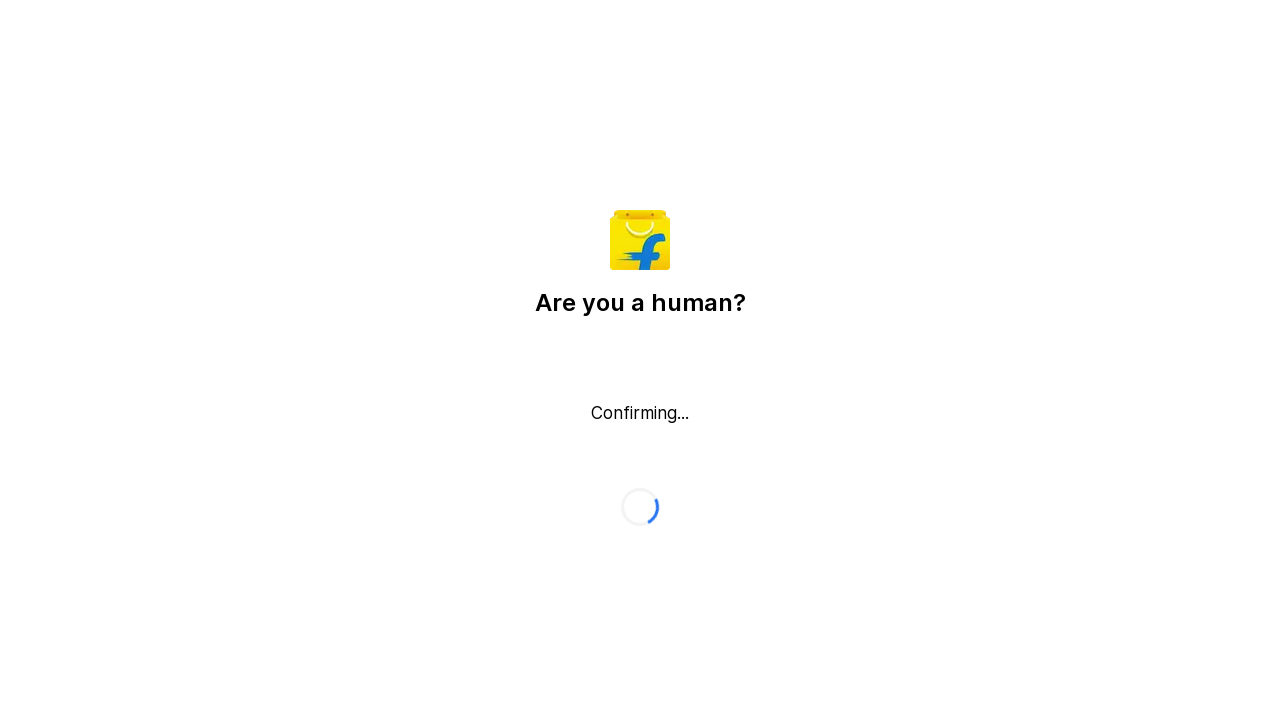

Verified that div elements are present on the Flipkart homepage
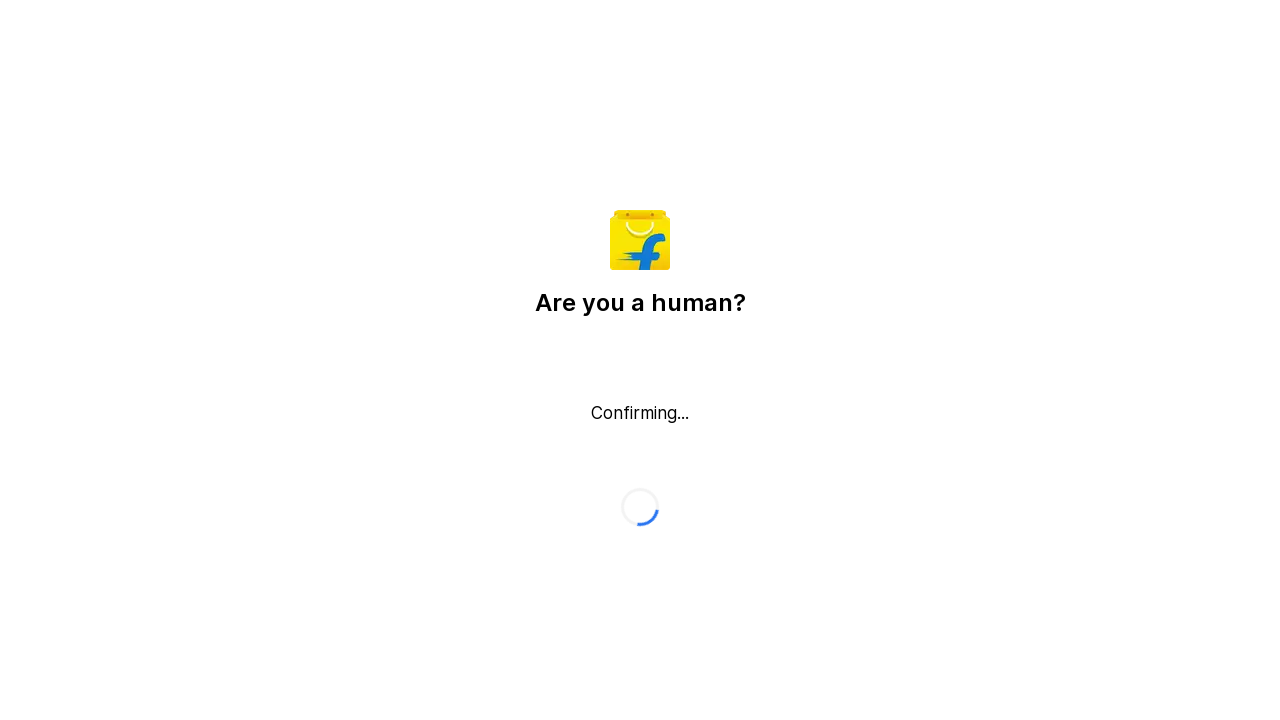

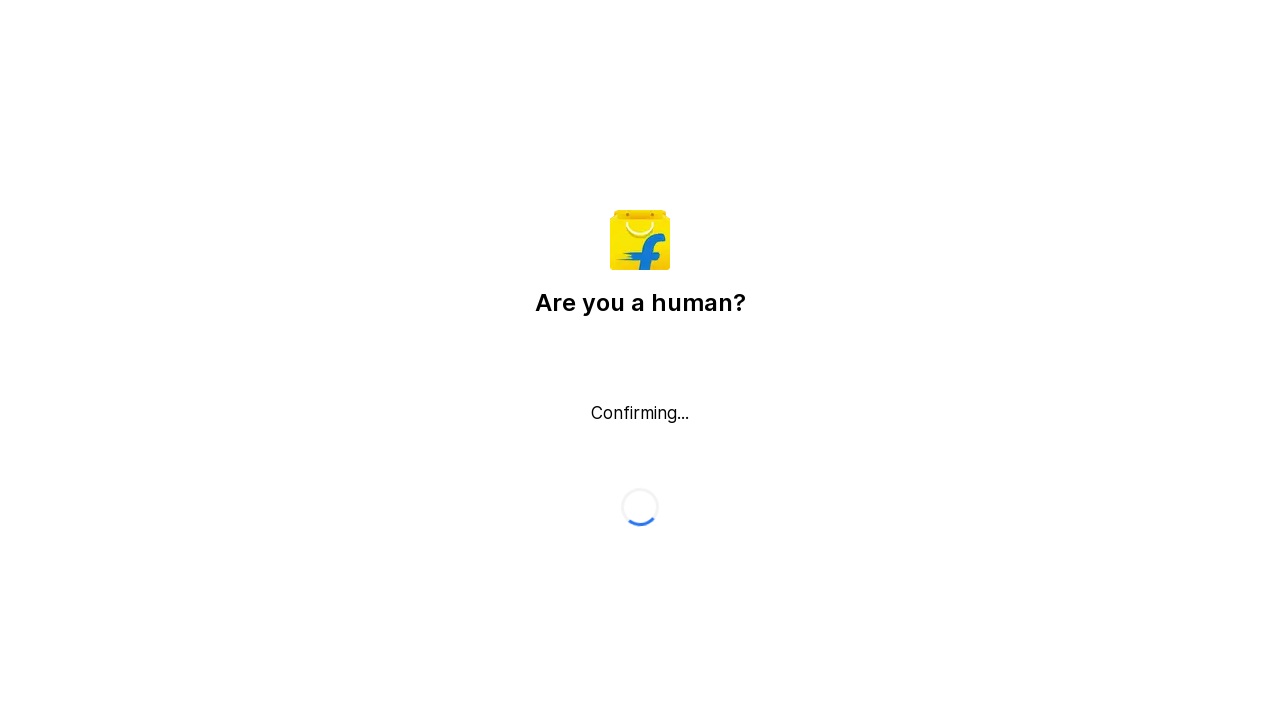